Tests search functionality on Kodilla store by searching for "Brand" and verifying results are displayed

Starting URL: https://kodilla.com/pl/test/store

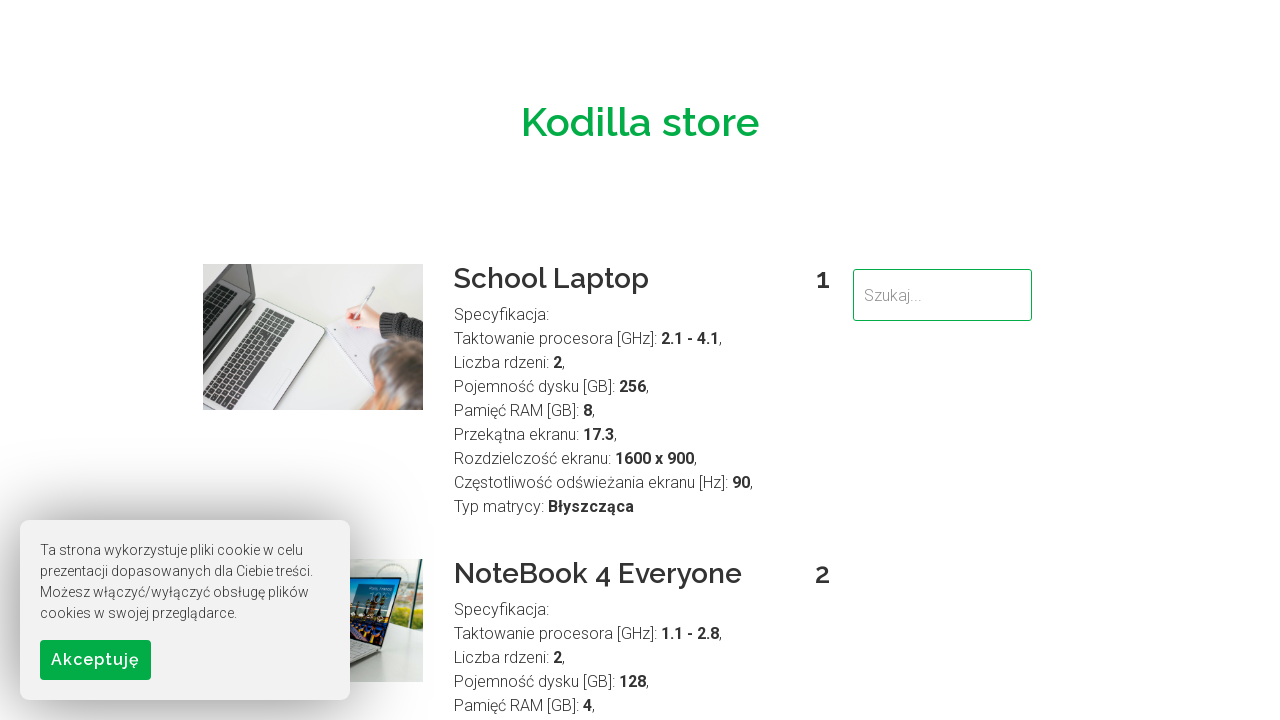

Filled search field with 'Brand' on input[type='search'], input[name='search'], #search
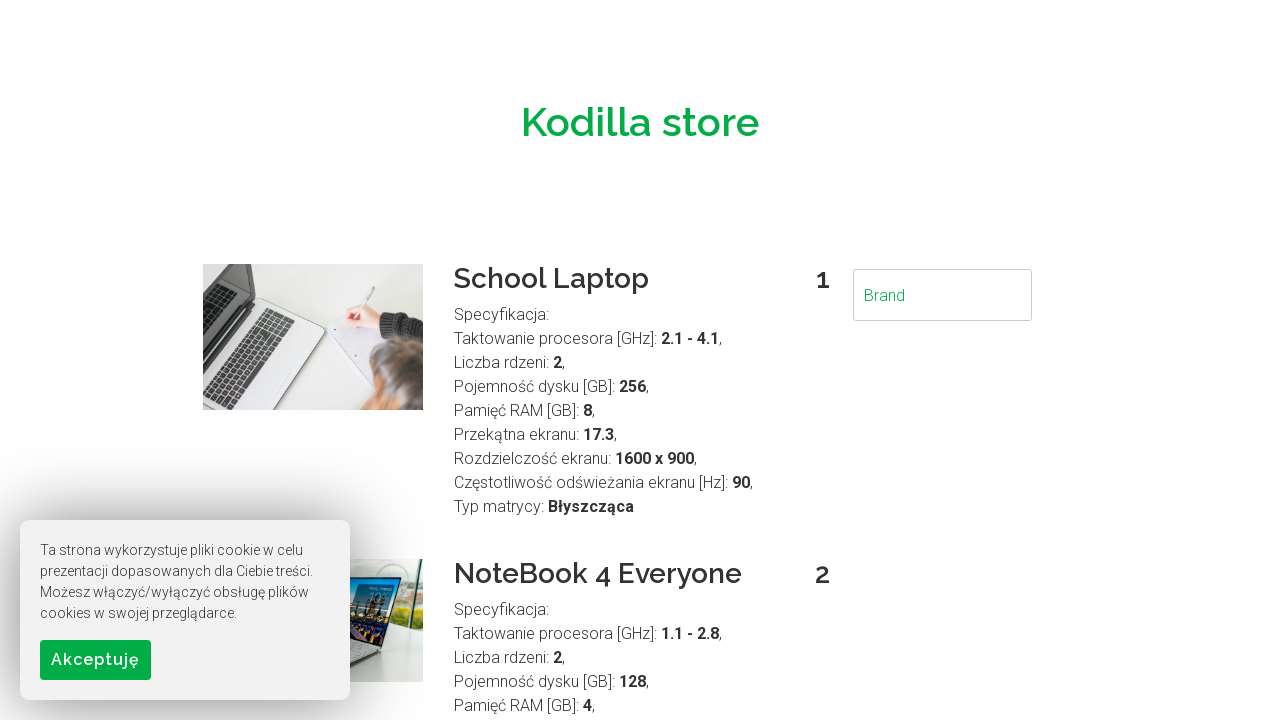

Pressed Enter to submit search for 'Brand'
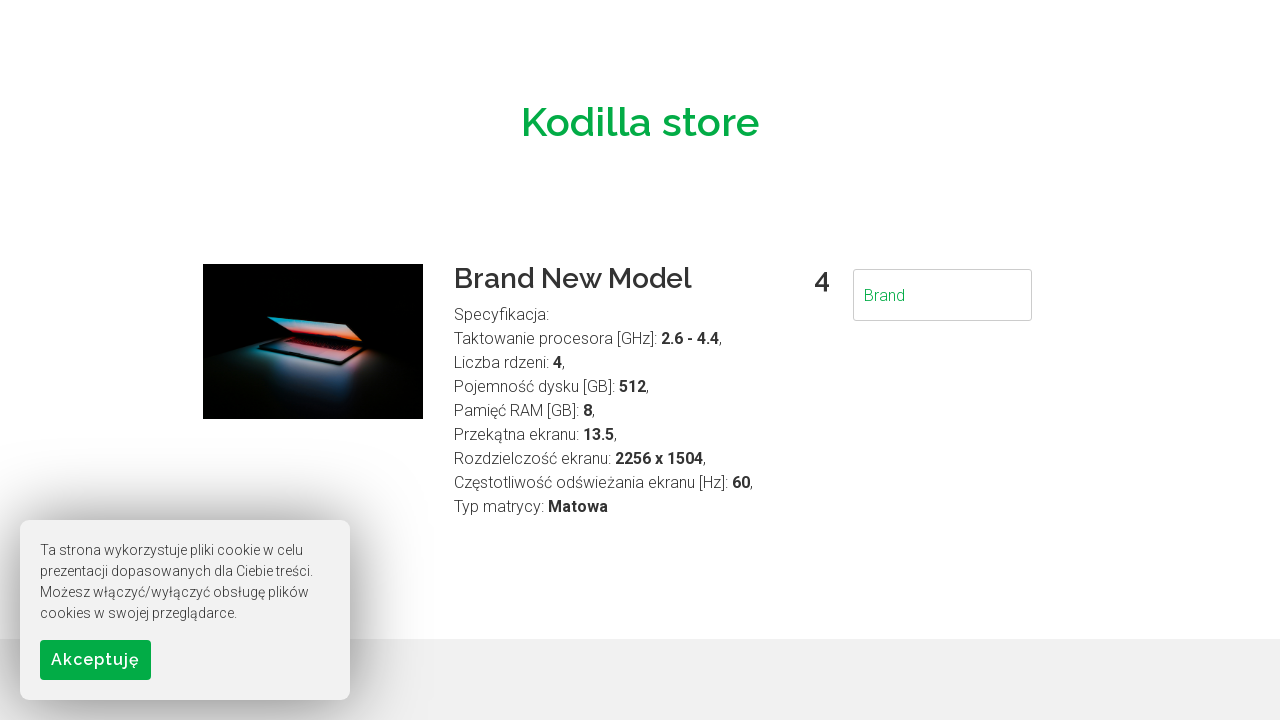

Search results loaded and displayed
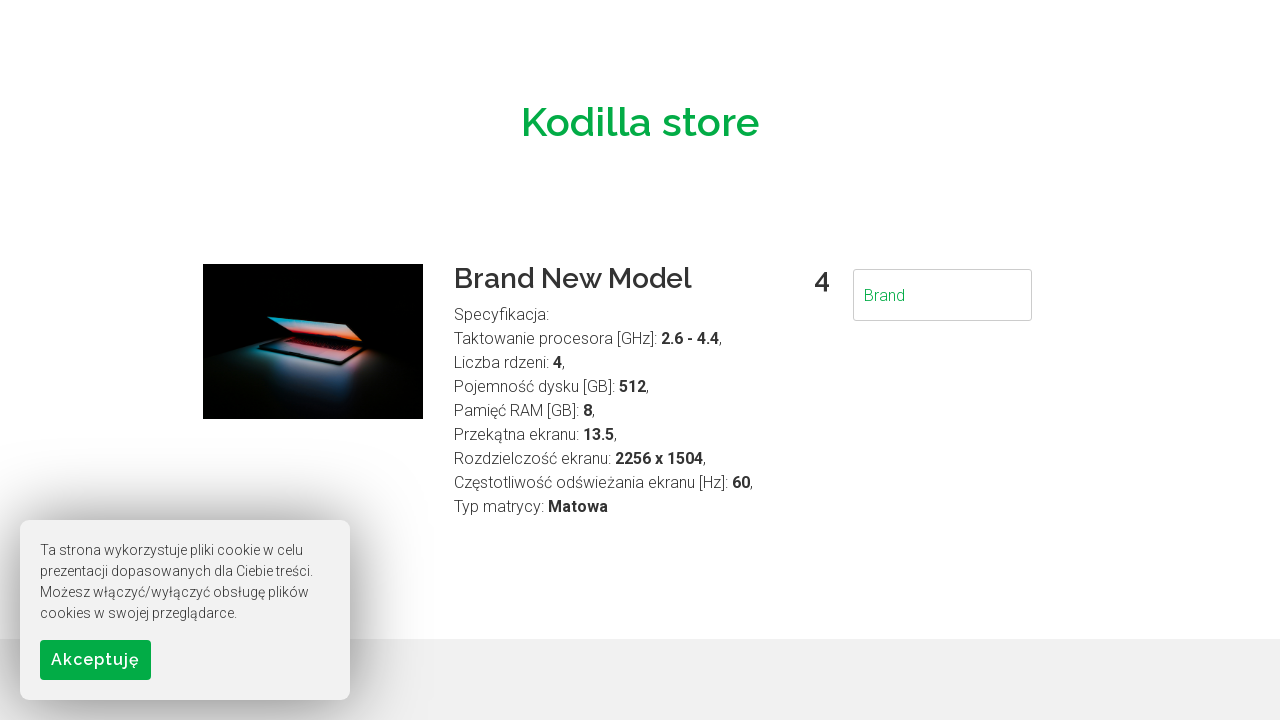

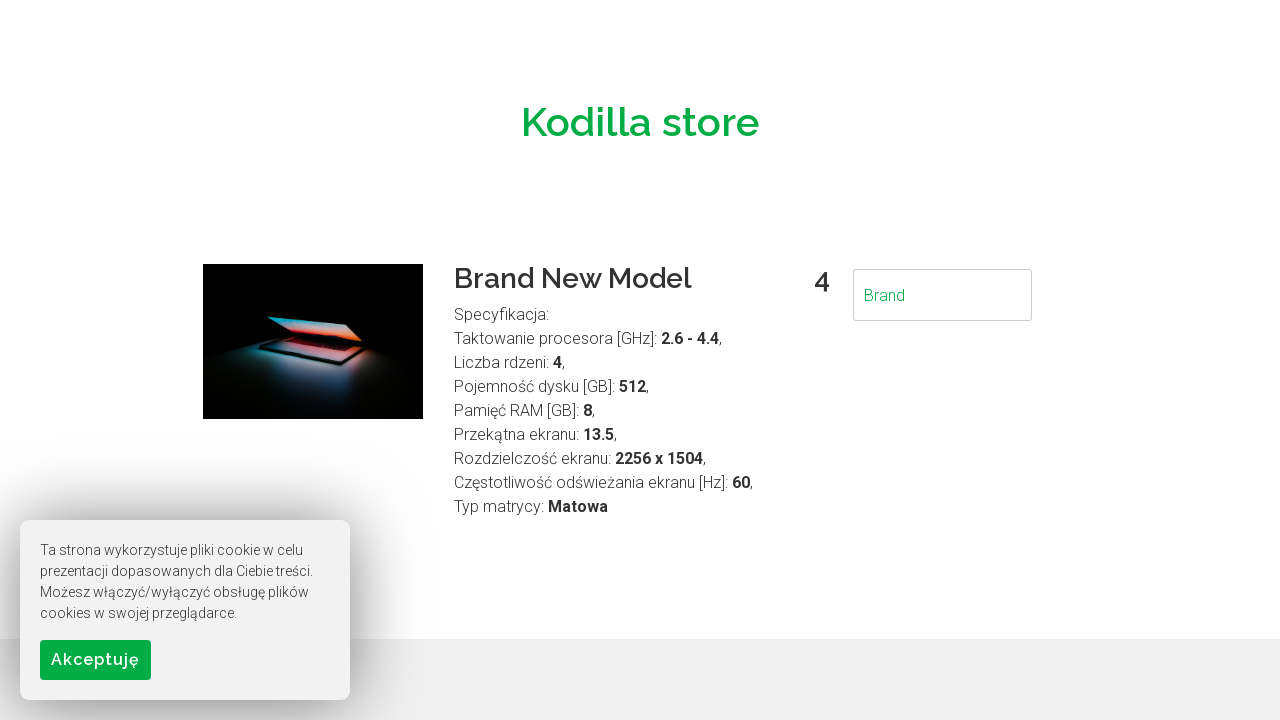